Tests that the Clear completed button displays correct text when there are completed items

Starting URL: https://demo.playwright.dev/todomvc

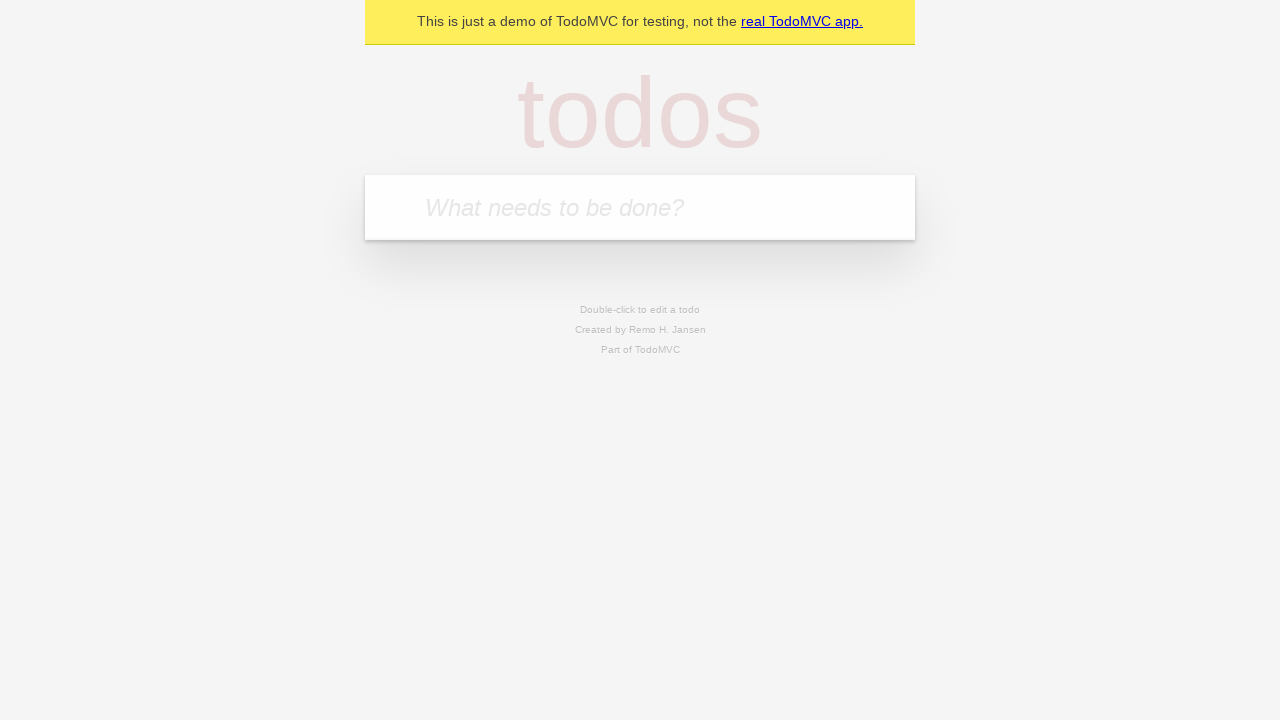

Filled todo input with 'buy some cheese' on internal:attr=[placeholder="What needs to be done?"i]
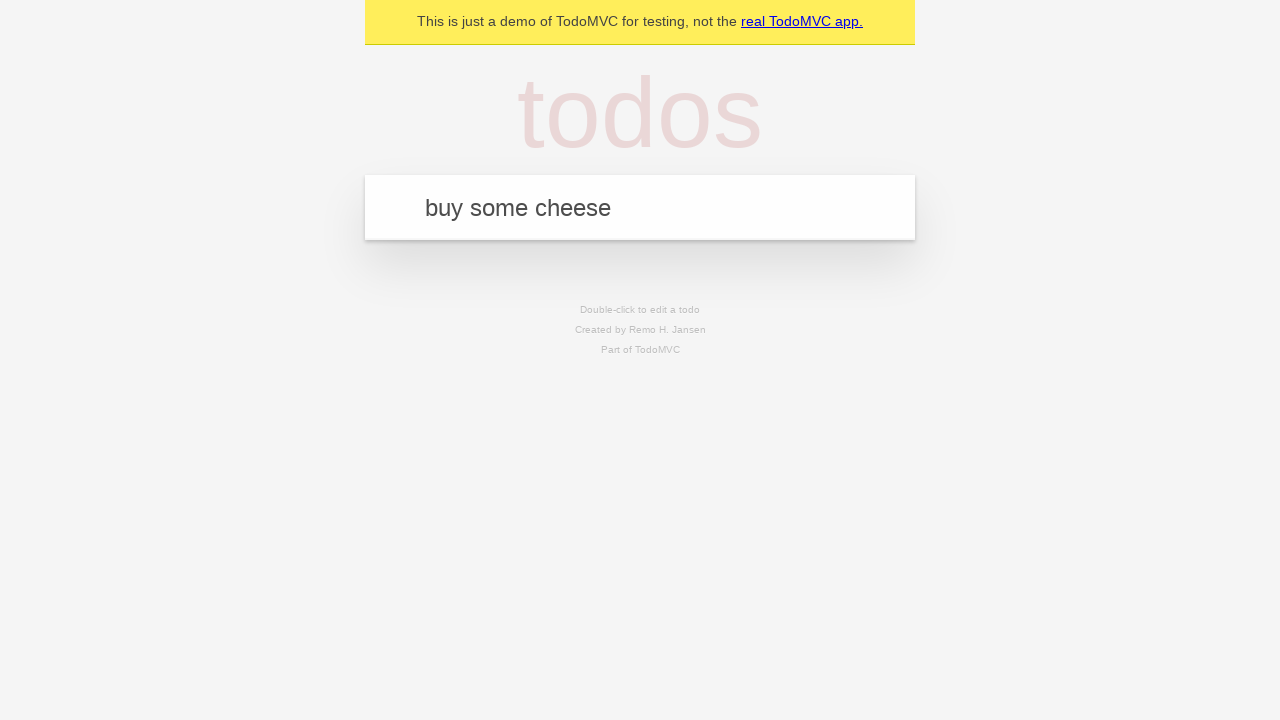

Pressed Enter to add 'buy some cheese' todo on internal:attr=[placeholder="What needs to be done?"i]
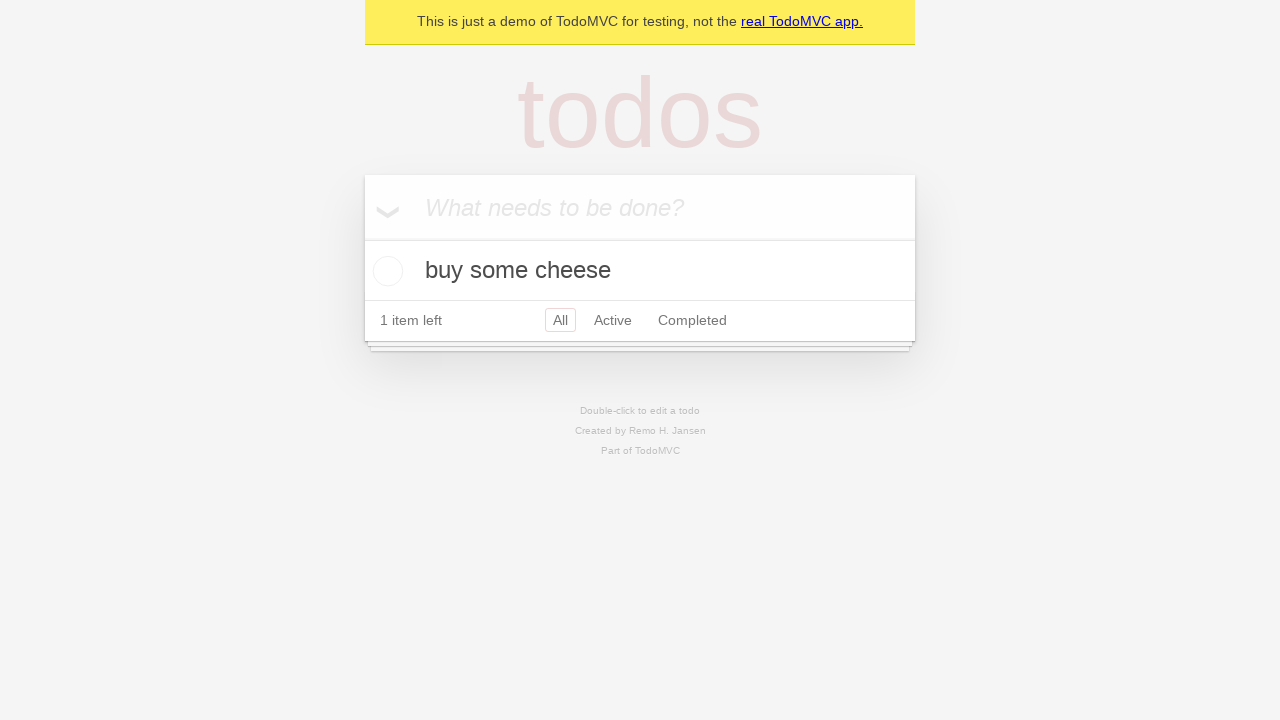

Filled todo input with 'feed the cat' on internal:attr=[placeholder="What needs to be done?"i]
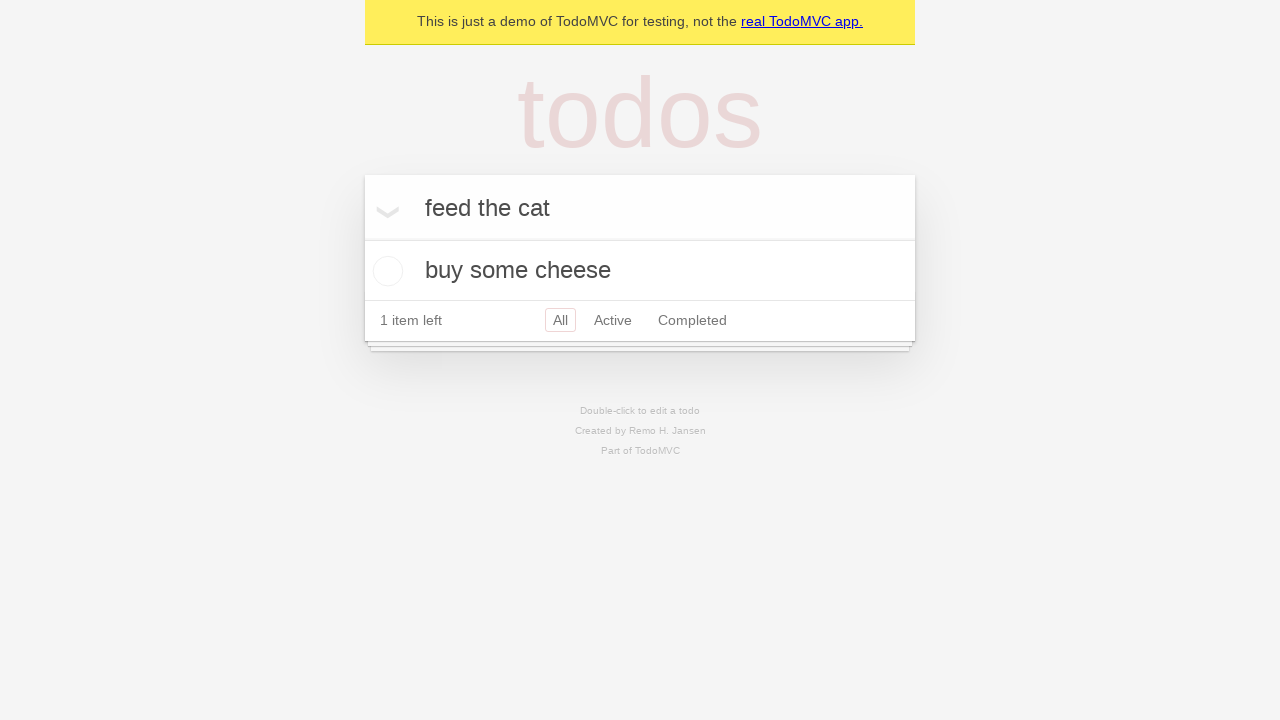

Pressed Enter to add 'feed the cat' todo on internal:attr=[placeholder="What needs to be done?"i]
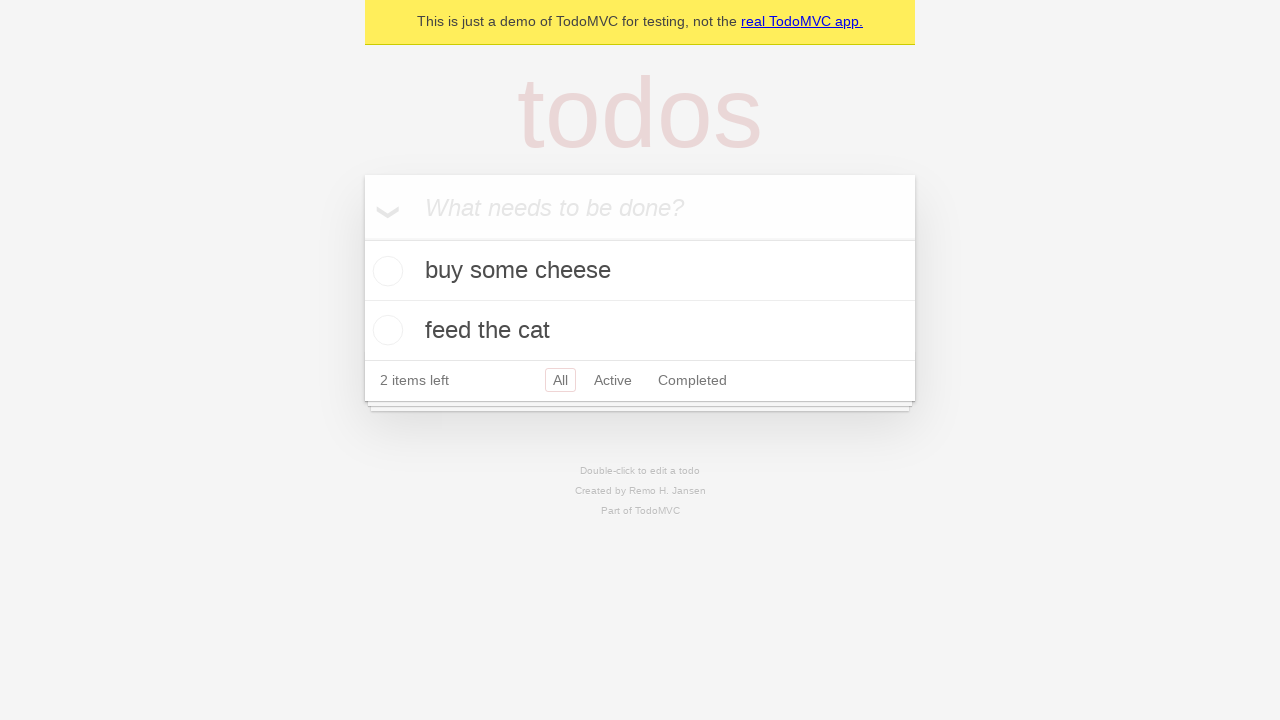

Filled todo input with 'book a doctors appointment' on internal:attr=[placeholder="What needs to be done?"i]
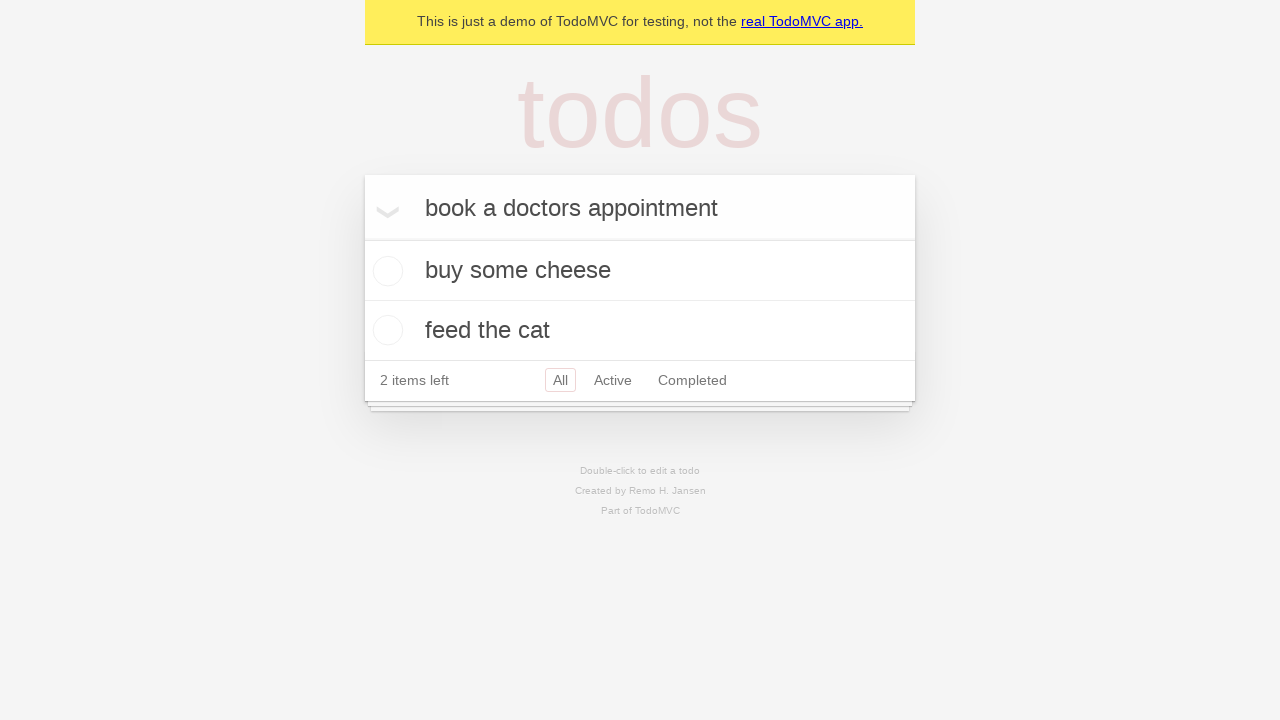

Pressed Enter to add 'book a doctors appointment' todo on internal:attr=[placeholder="What needs to be done?"i]
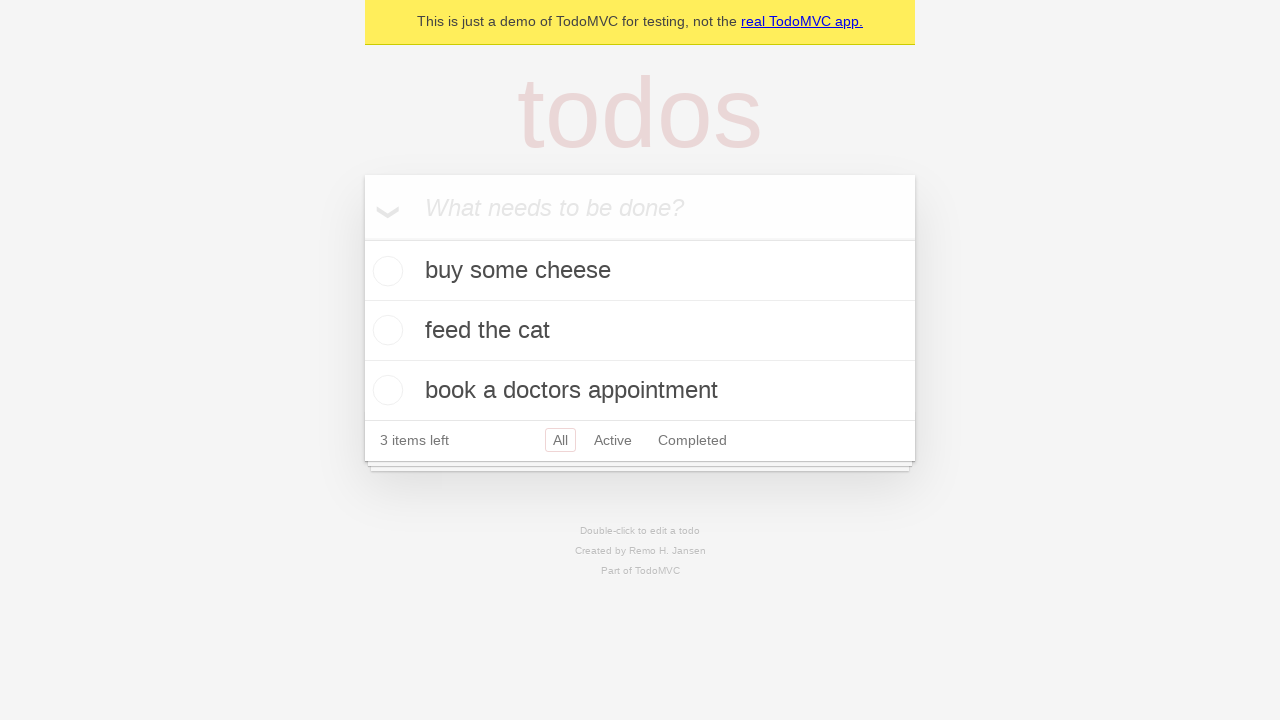

Checked the first todo item as completed at (385, 271) on .todo-list li .toggle >> nth=0
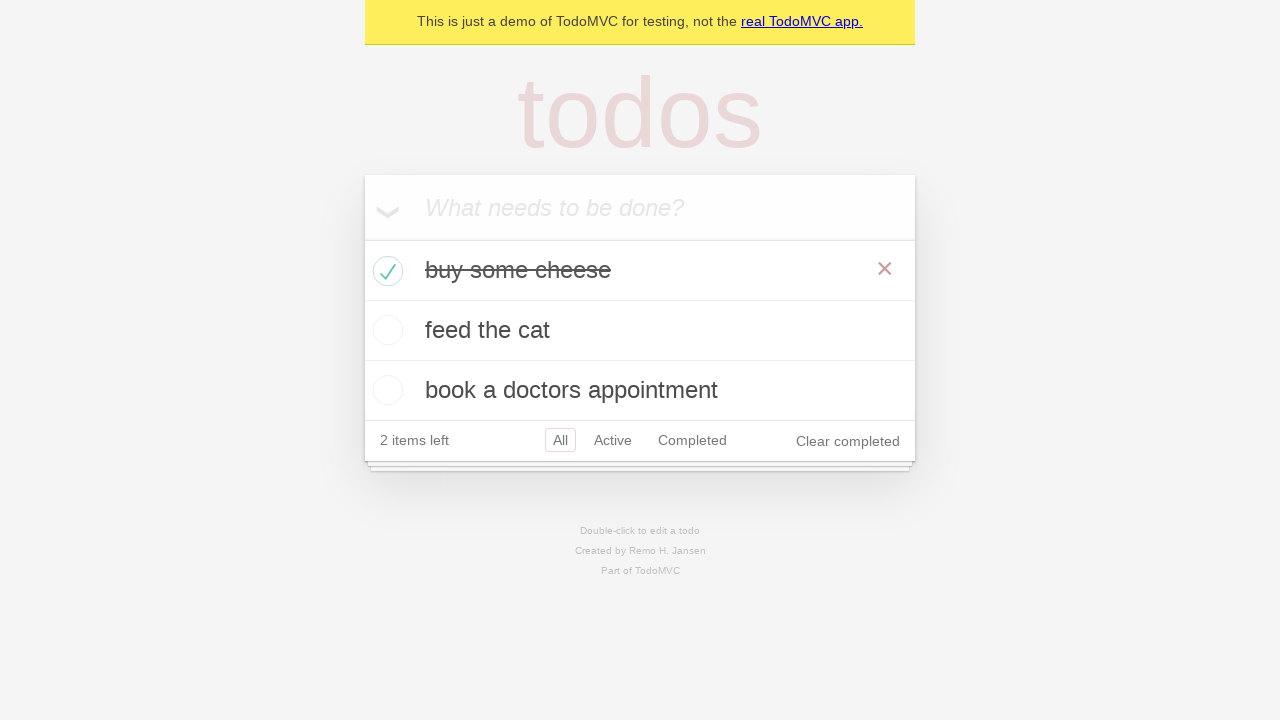

Clear completed button appeared after marking first todo as completed
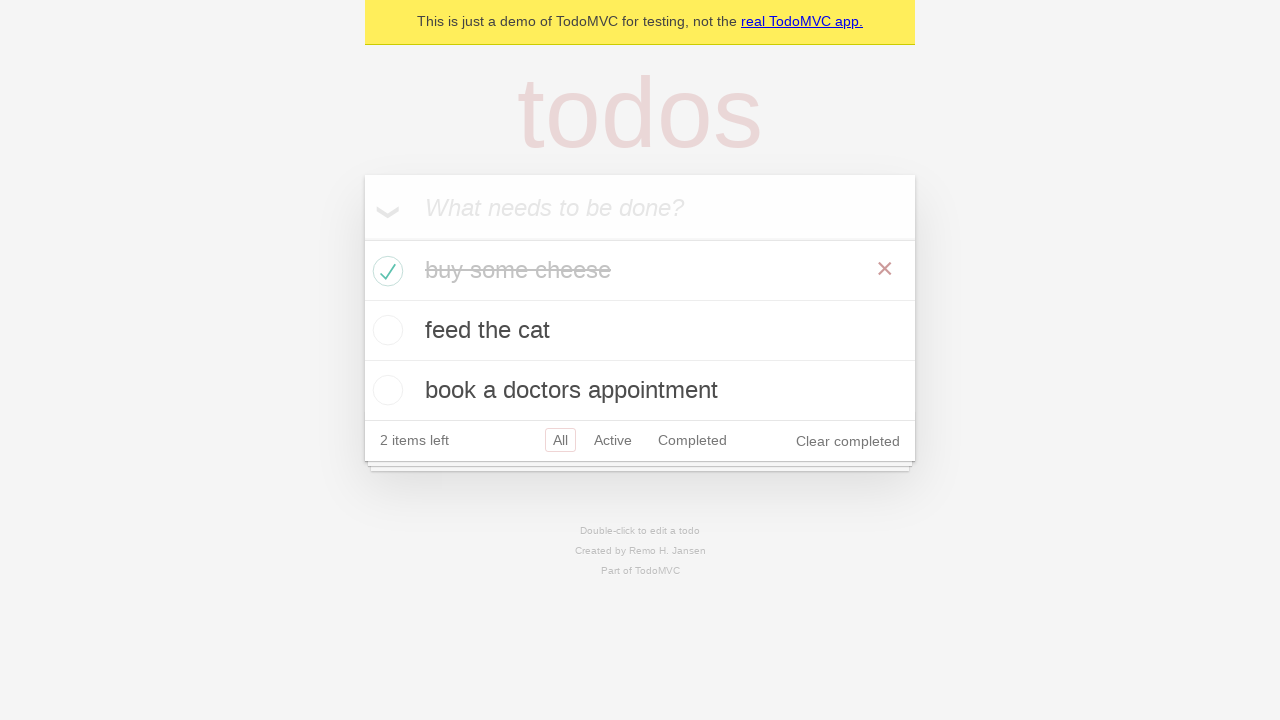

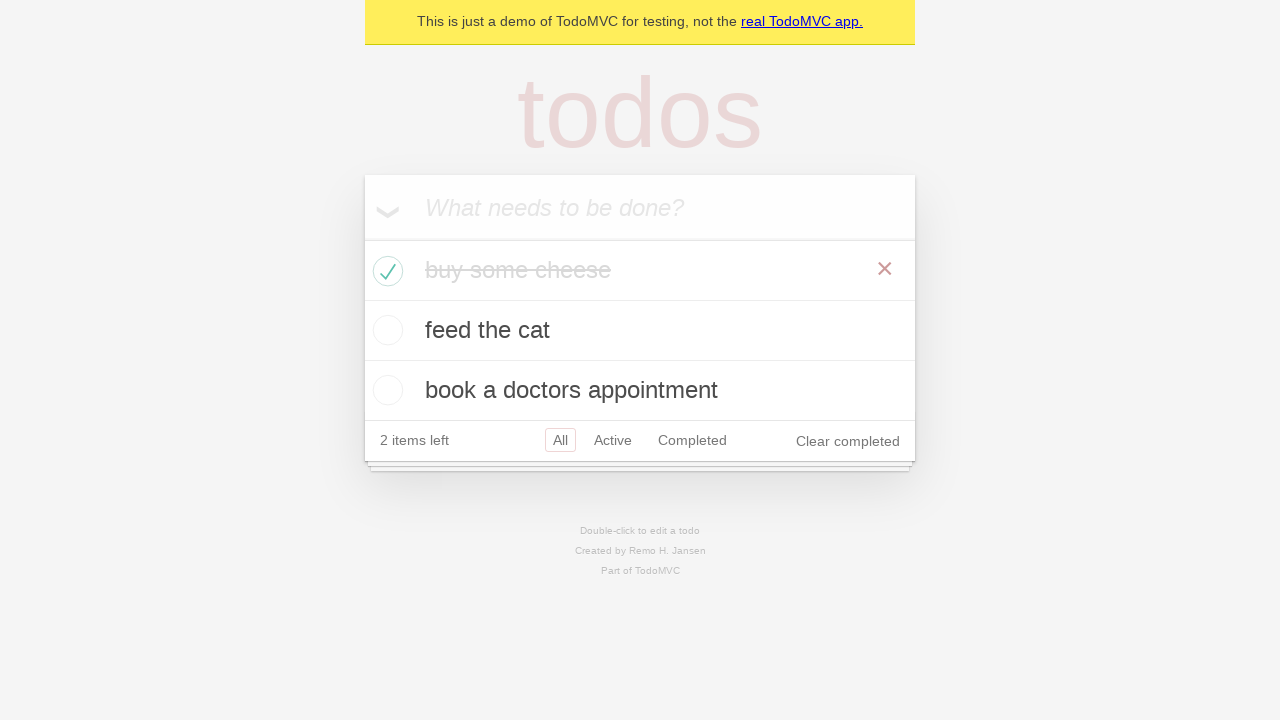